Tests checkbox functionality by checking if each checkbox is selected, and clicking to select them if they are not already selected.

Starting URL: https://the-internet.herokuapp.com/checkboxes

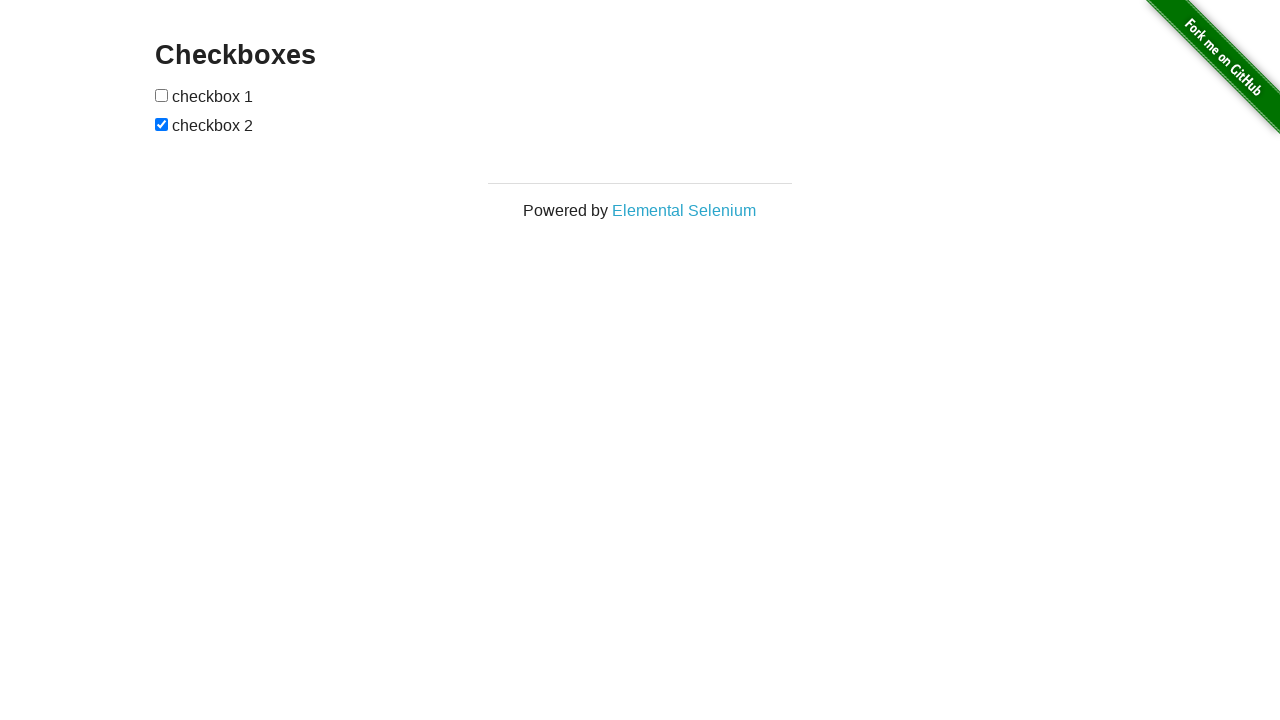

Navigated to checkboxes page
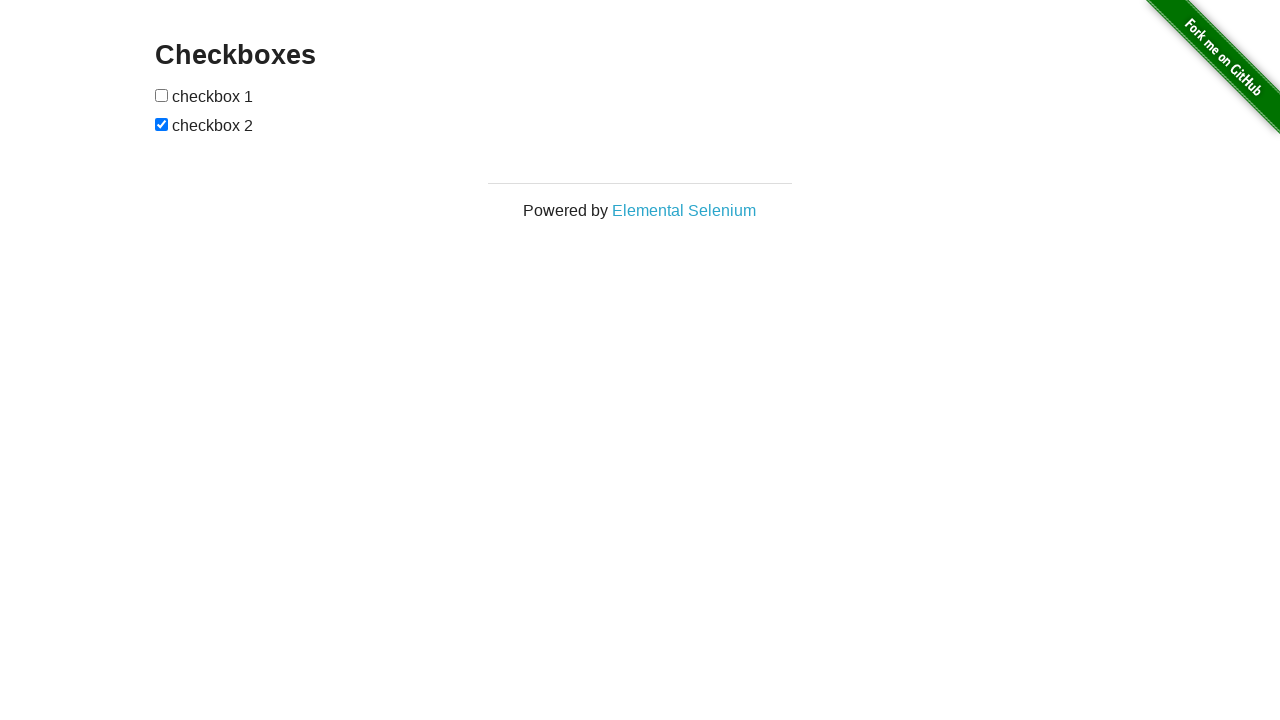

Located first checkbox
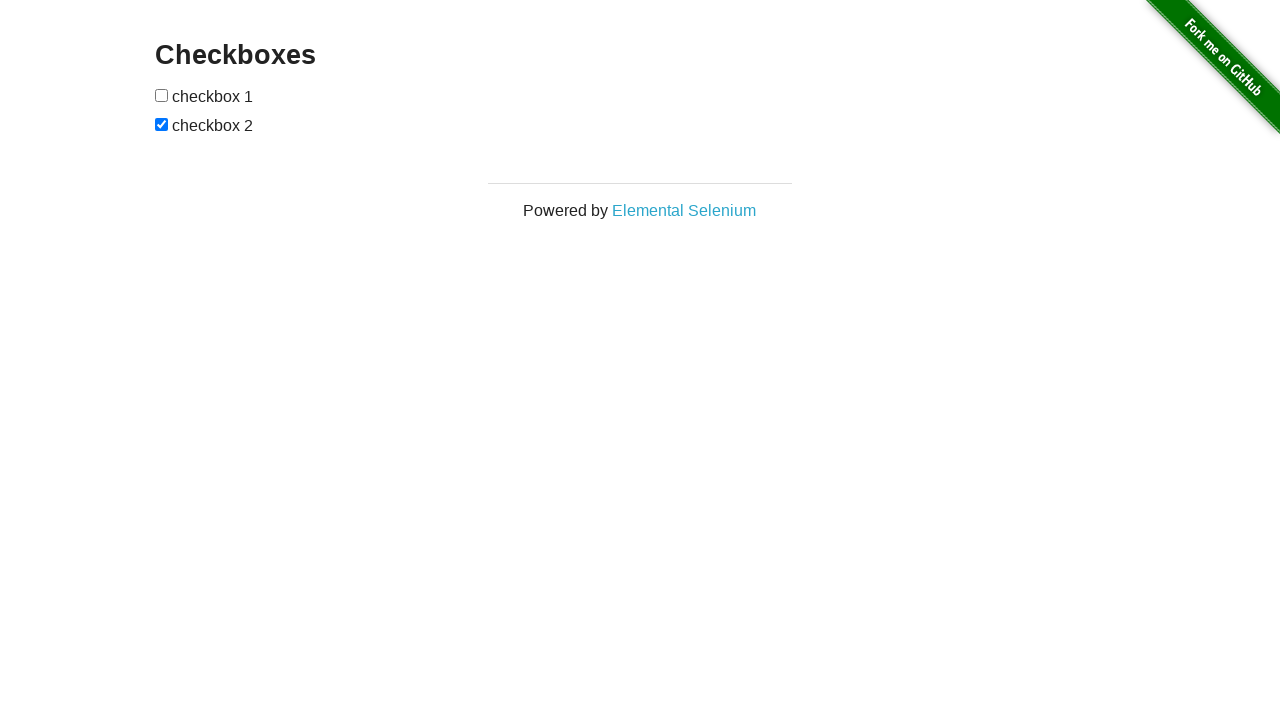

First checkbox is not checked
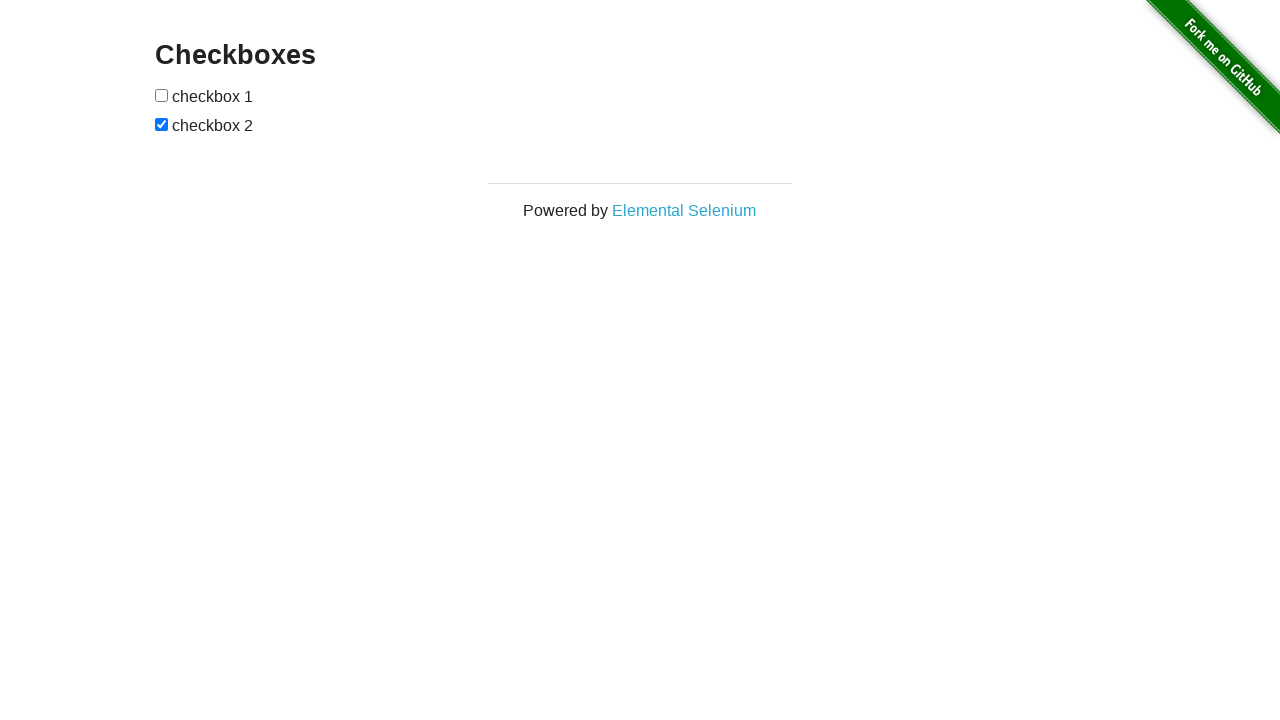

Clicked first checkbox to select it at (162, 95) on (//*[@type='checkbox'])[1]
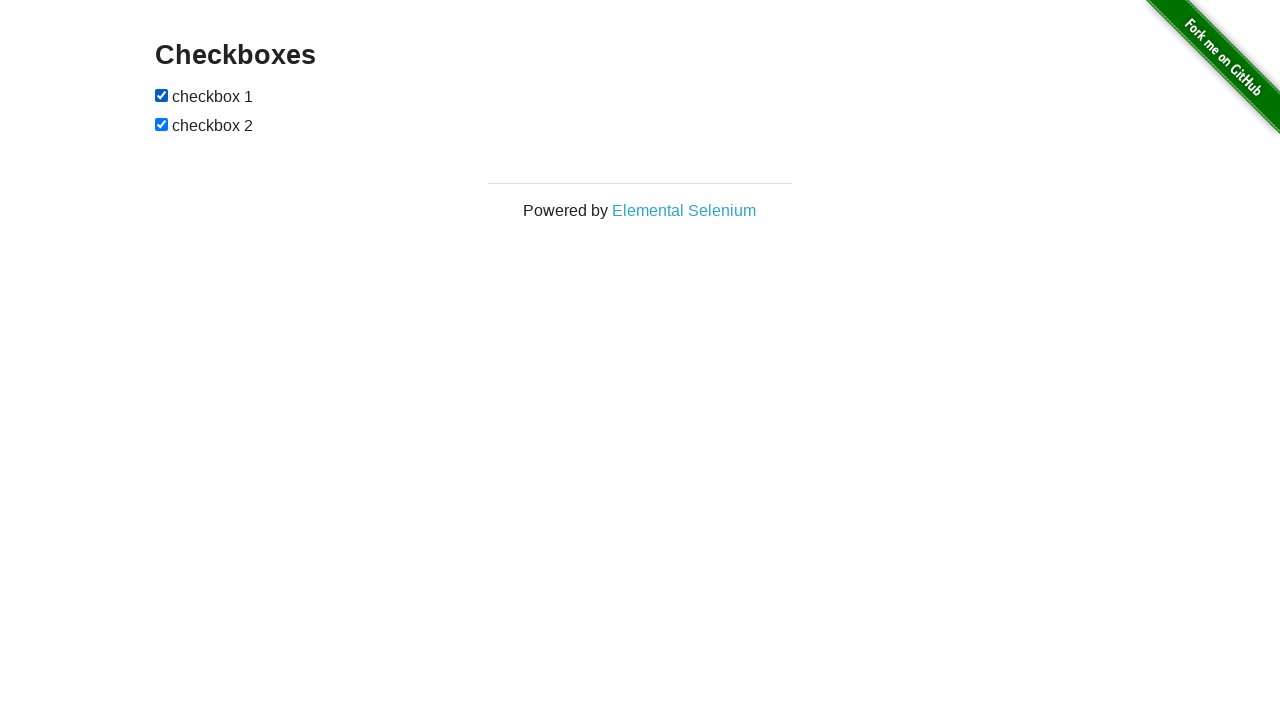

Located second checkbox
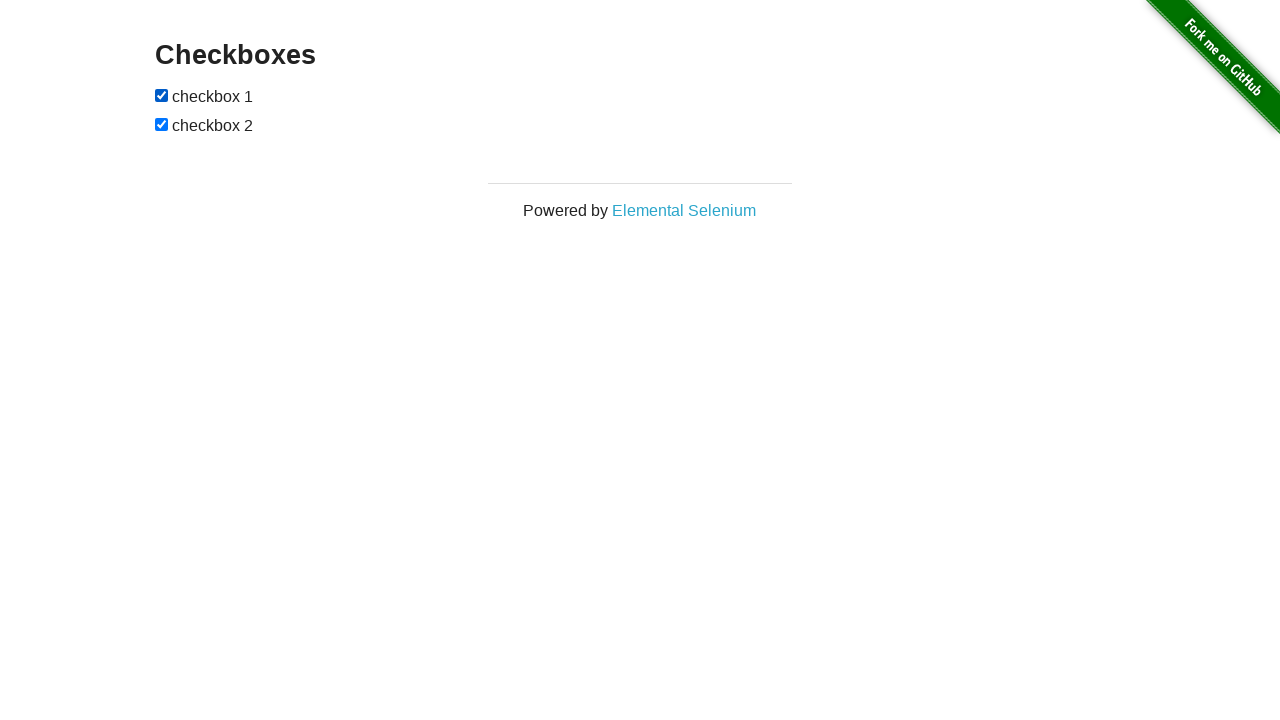

Second checkbox is already checked
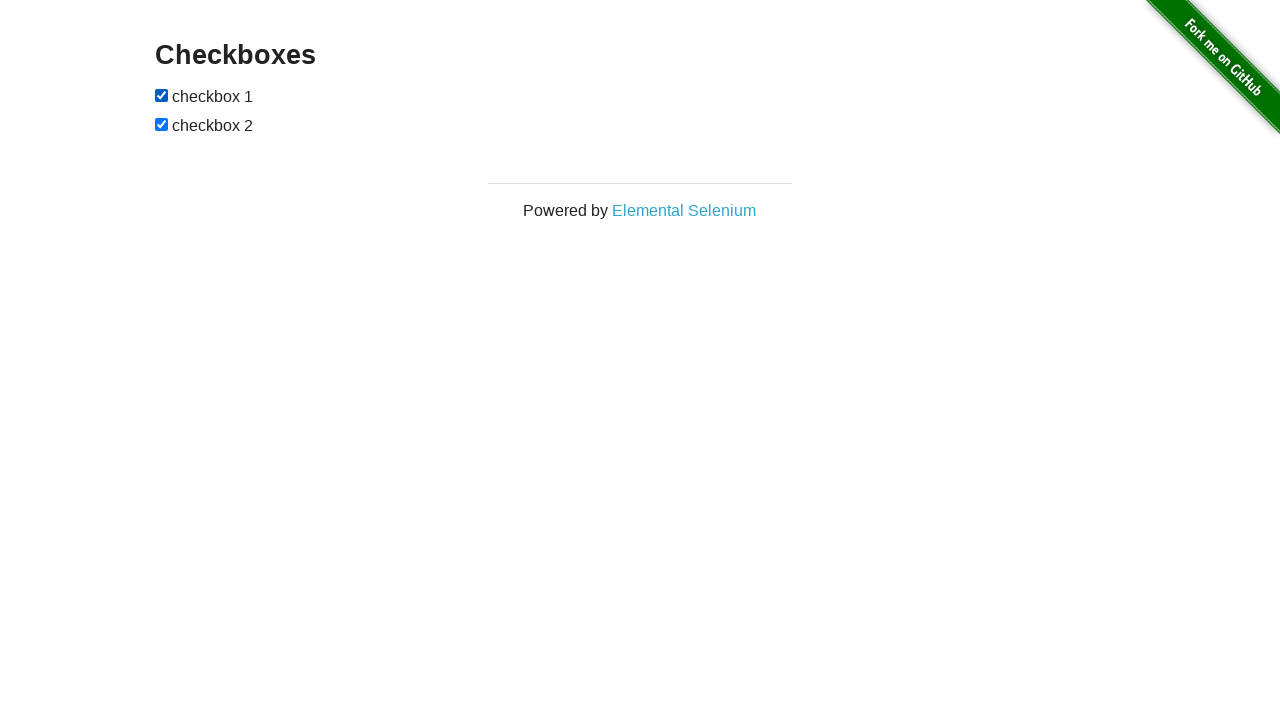

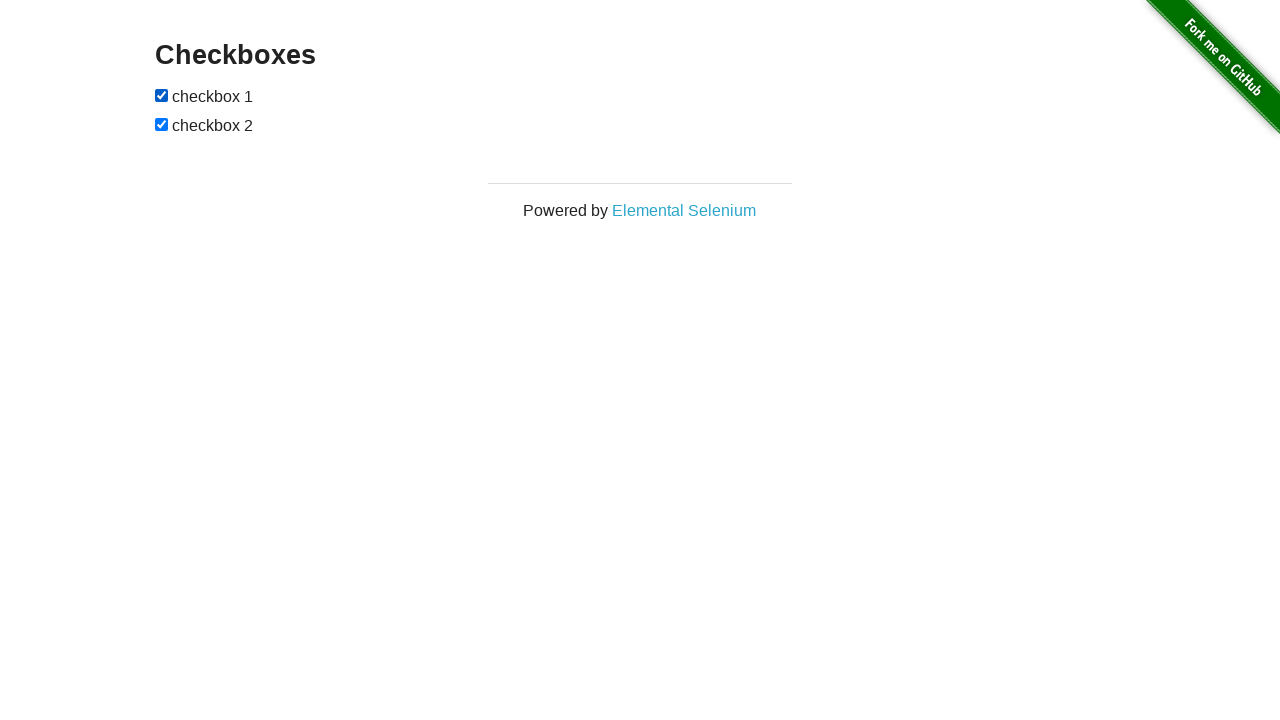